Tests the main page navigation button by clicking it and verifying the page title changes to "Main Page"

Starting URL: https://omardev3.github.io/excurrencies/rate%20converter.html

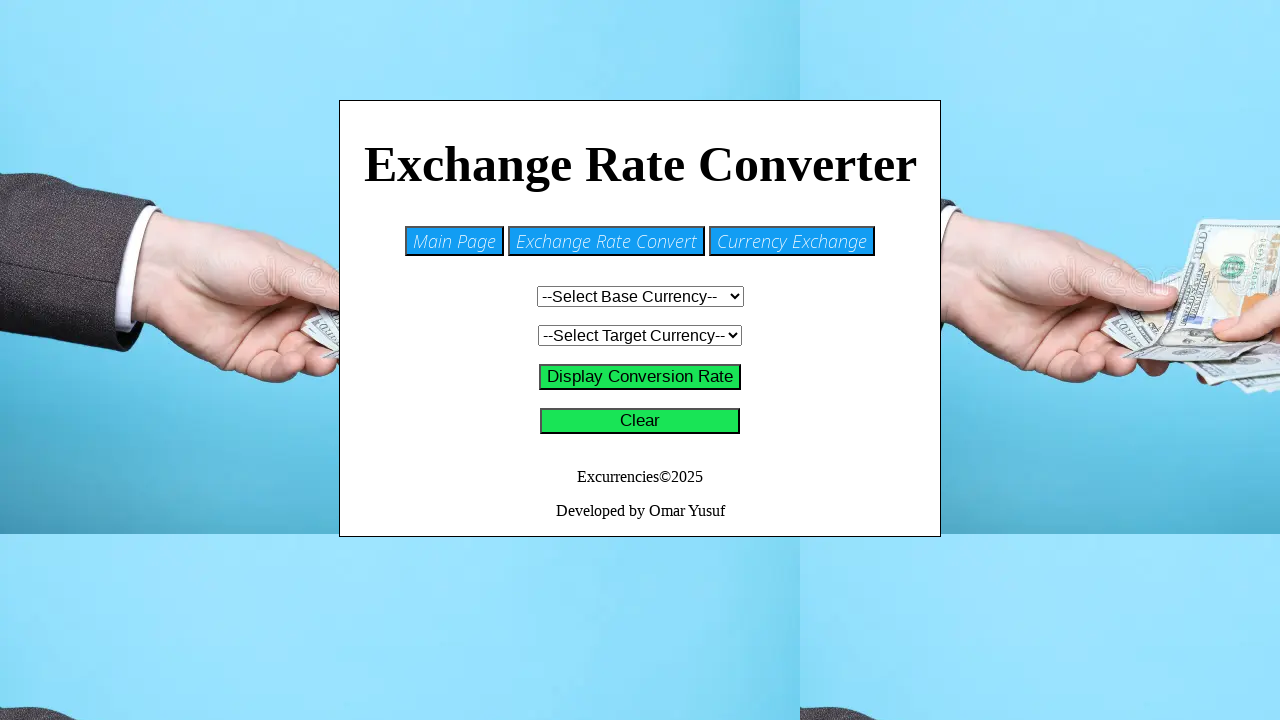

Clicked main navigation button at (454, 241) on #main
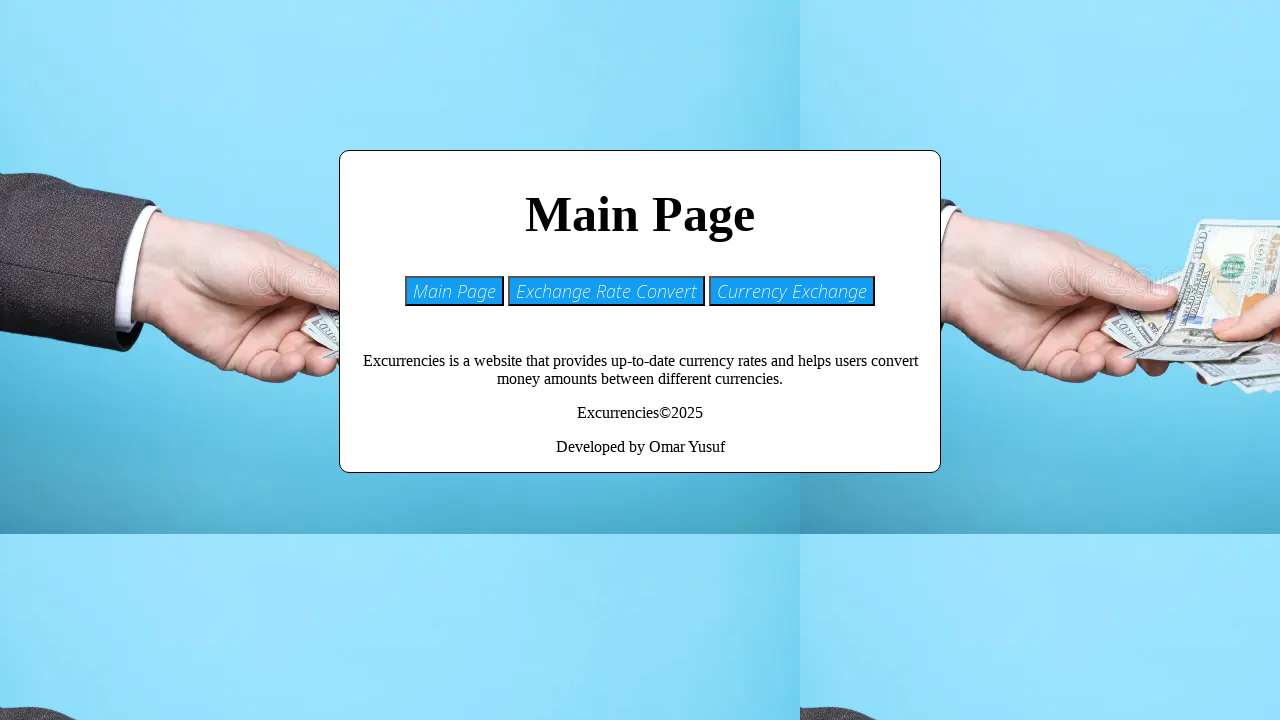

Main page title element became visible
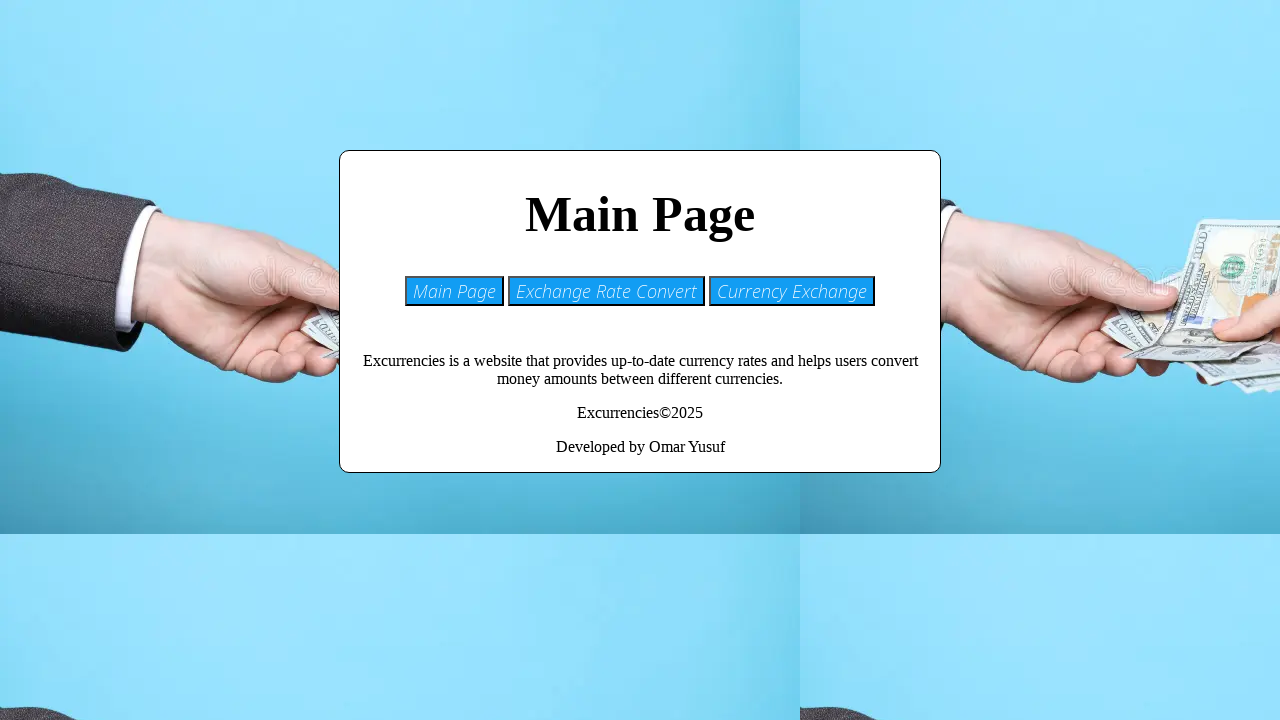

Verified page title is 'Main Page'
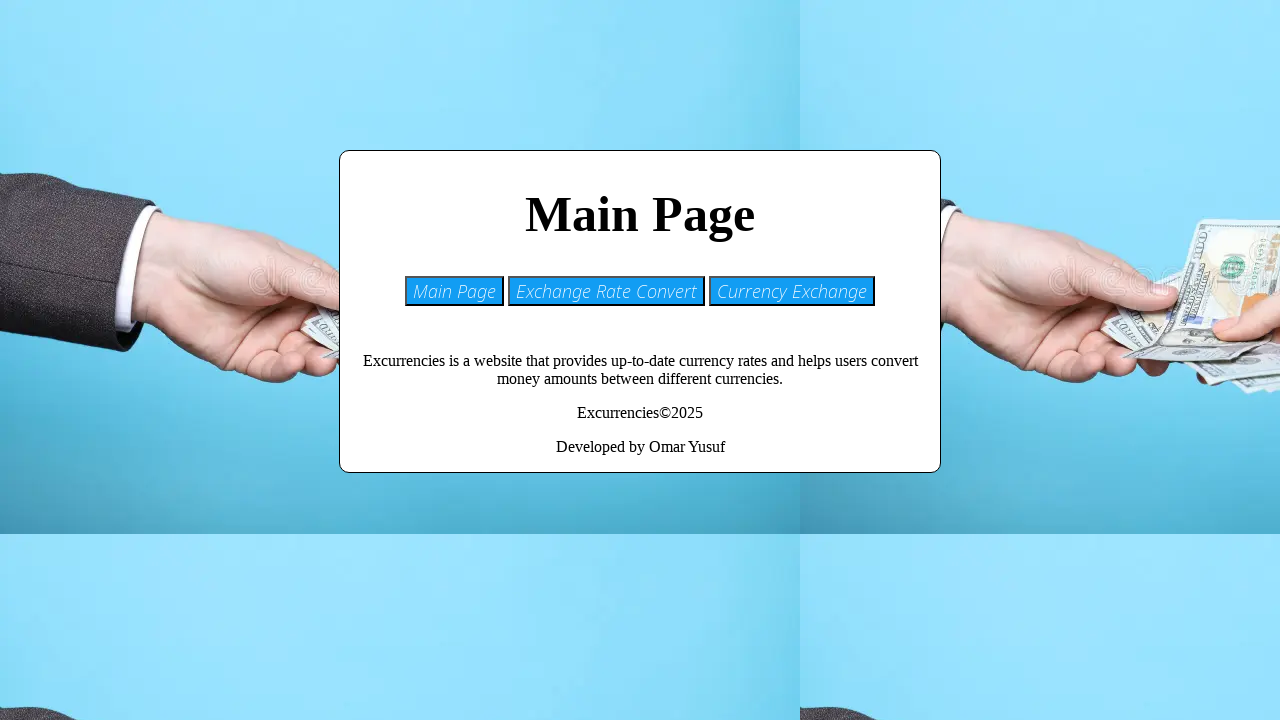

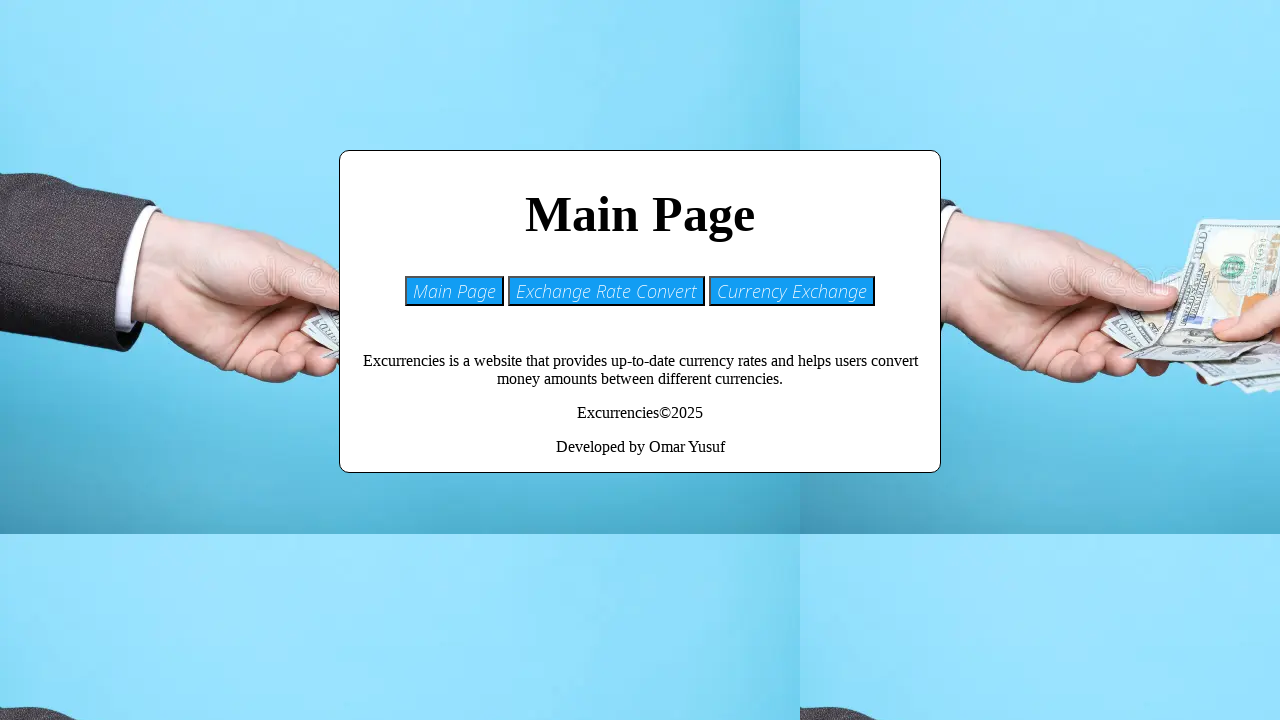